Tests button click functionality by waiting for a button to become clickable and then verifying the success message

Starting URL: http://suninjuly.github.io/wait2.html

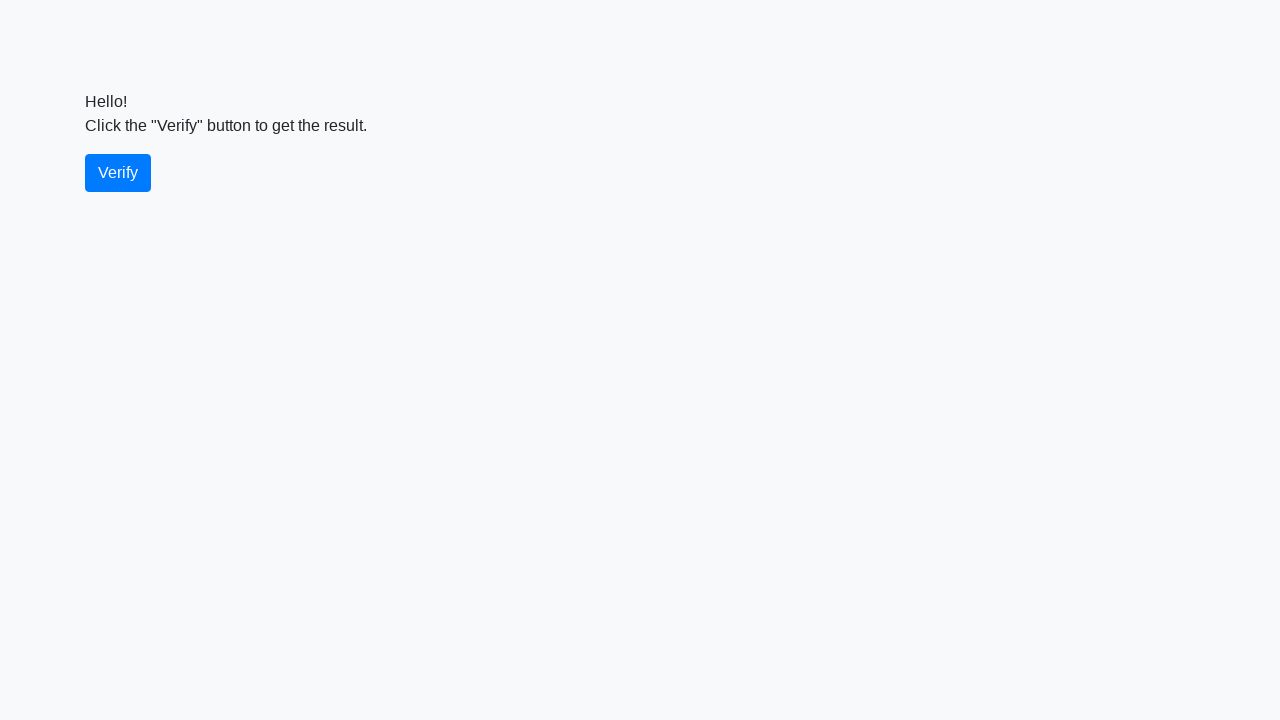

Waited for verify button to become visible
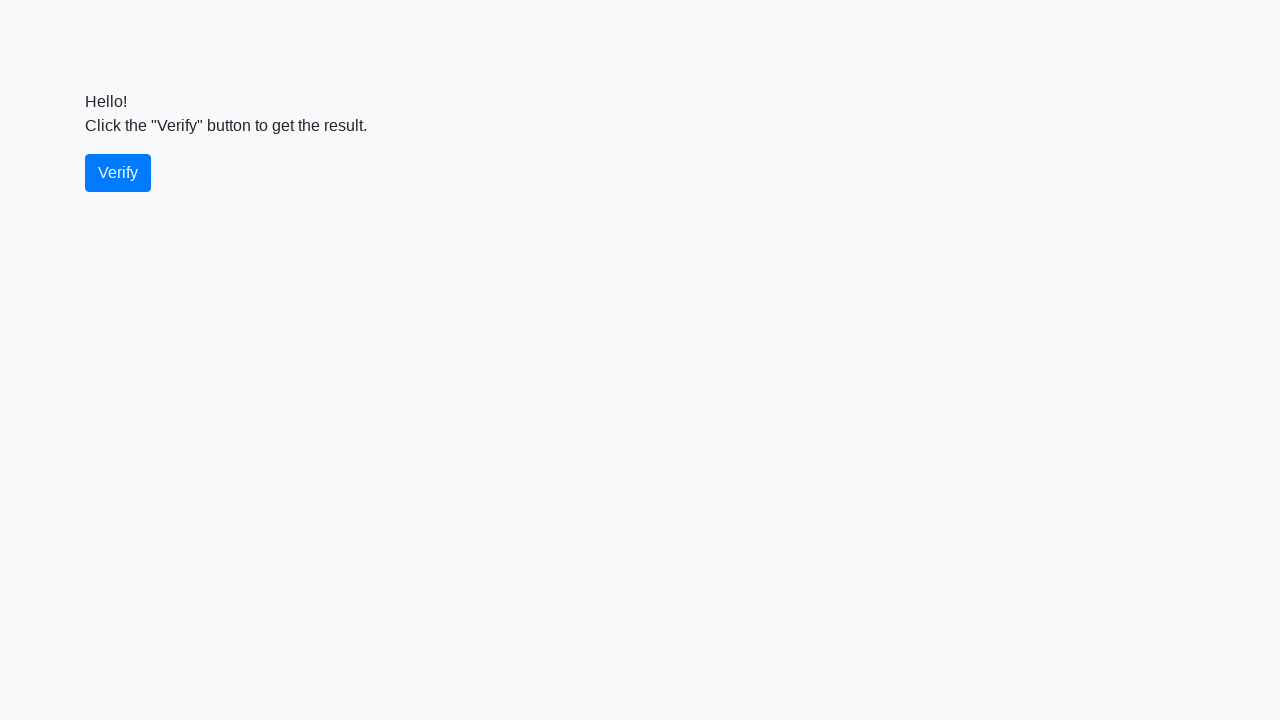

Clicked the verify button at (118, 173) on #verify
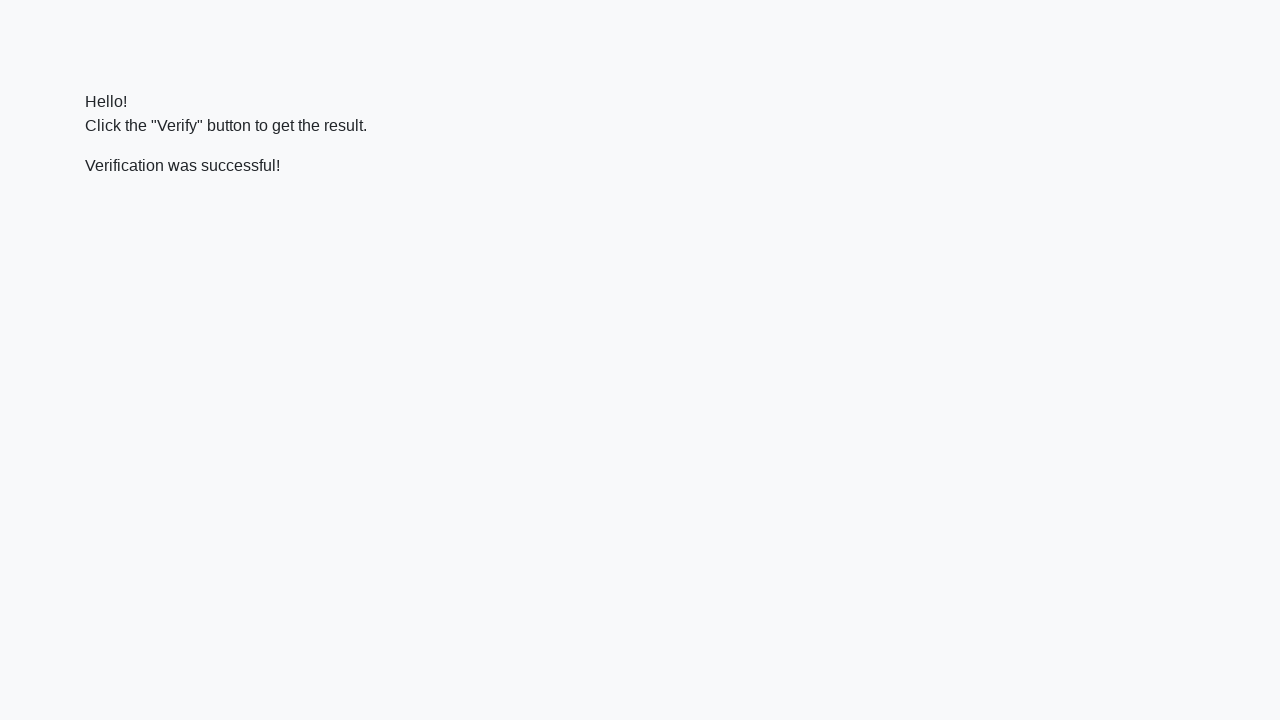

Waited for success message to appear
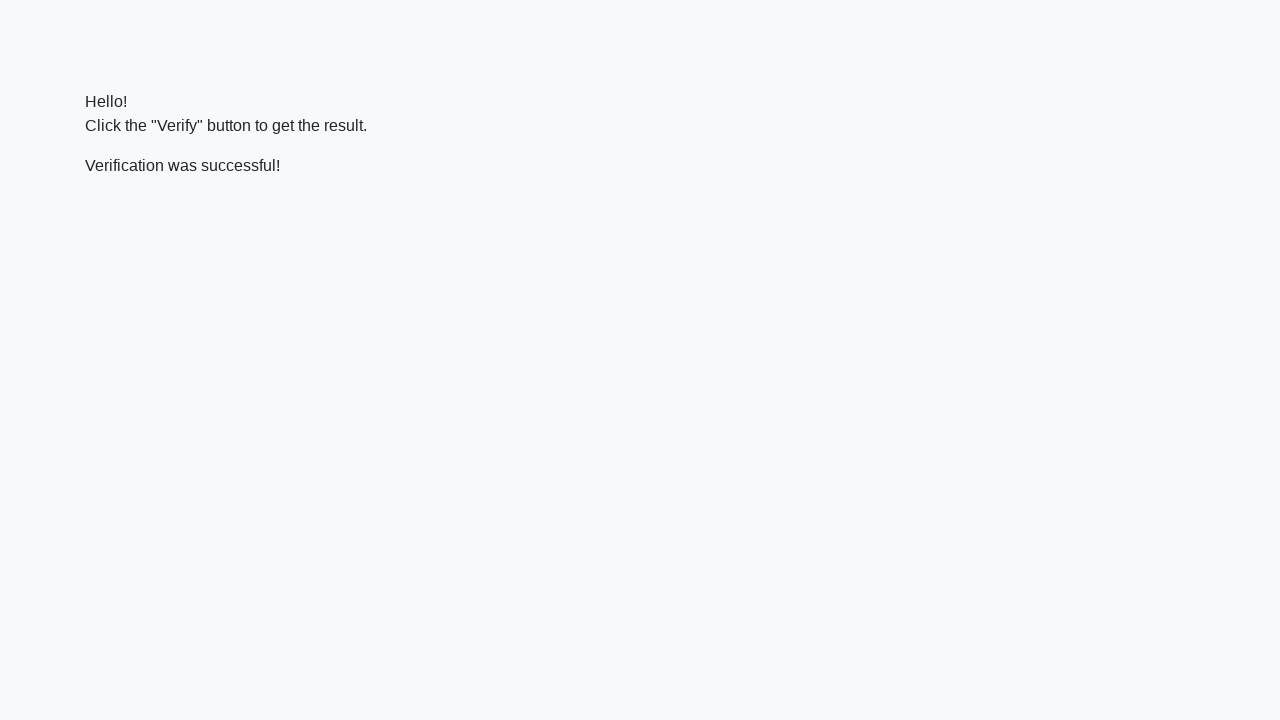

Retrieved success message text
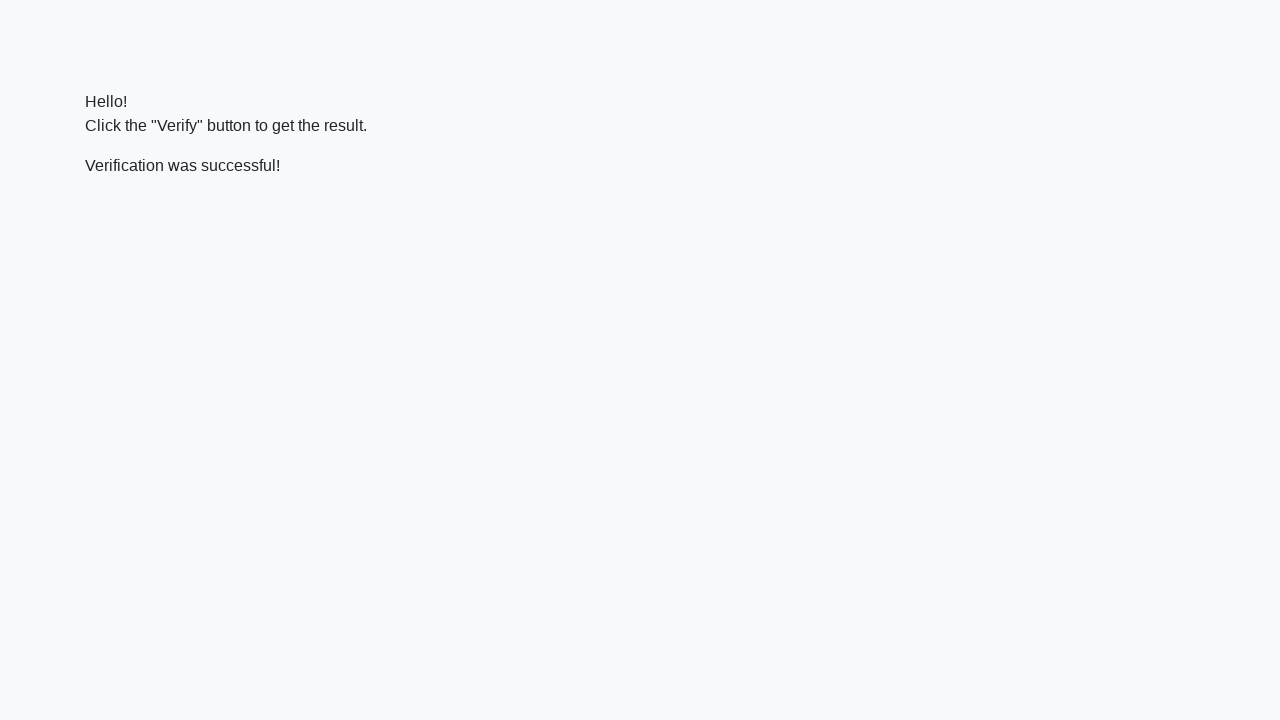

Verified that 'successful' appears in the message
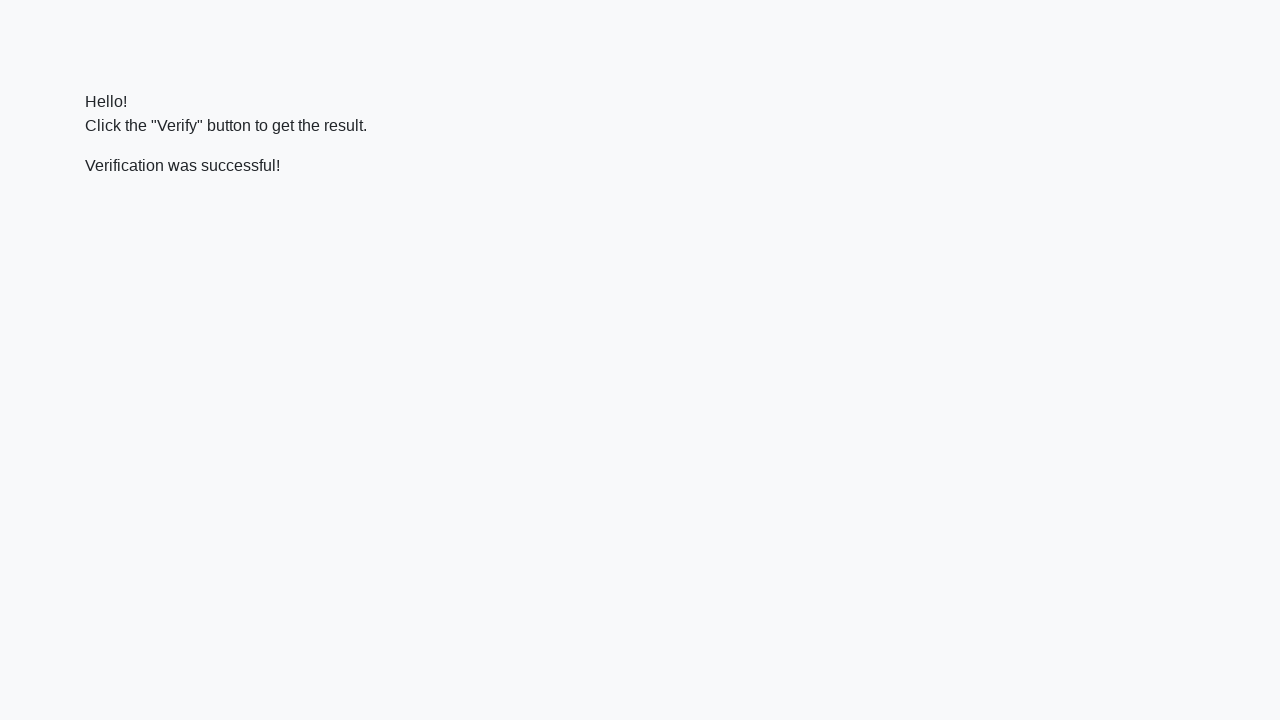

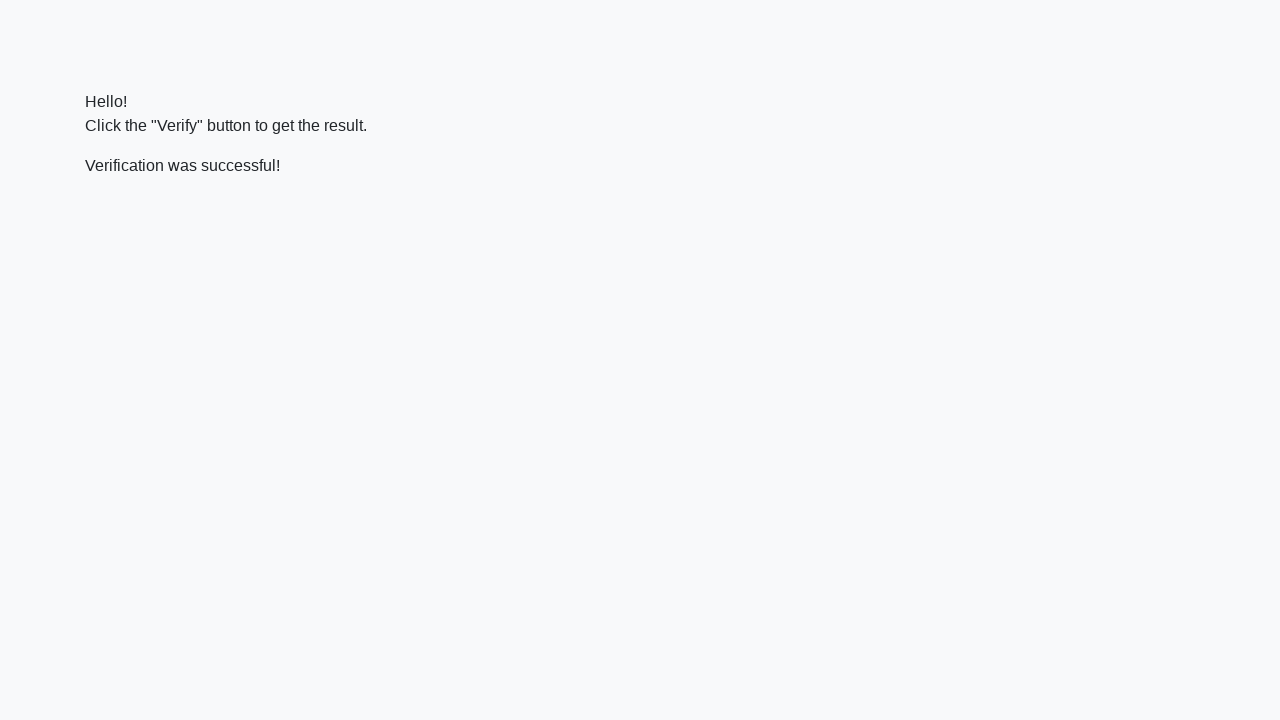